Tests a date picker widget by clicking through the calendar interface to select a date one year in the past from the current date, navigating through month and year views.

Starting URL: https://bonigarcia.dev/selenium-webdriver-java/web-form.html

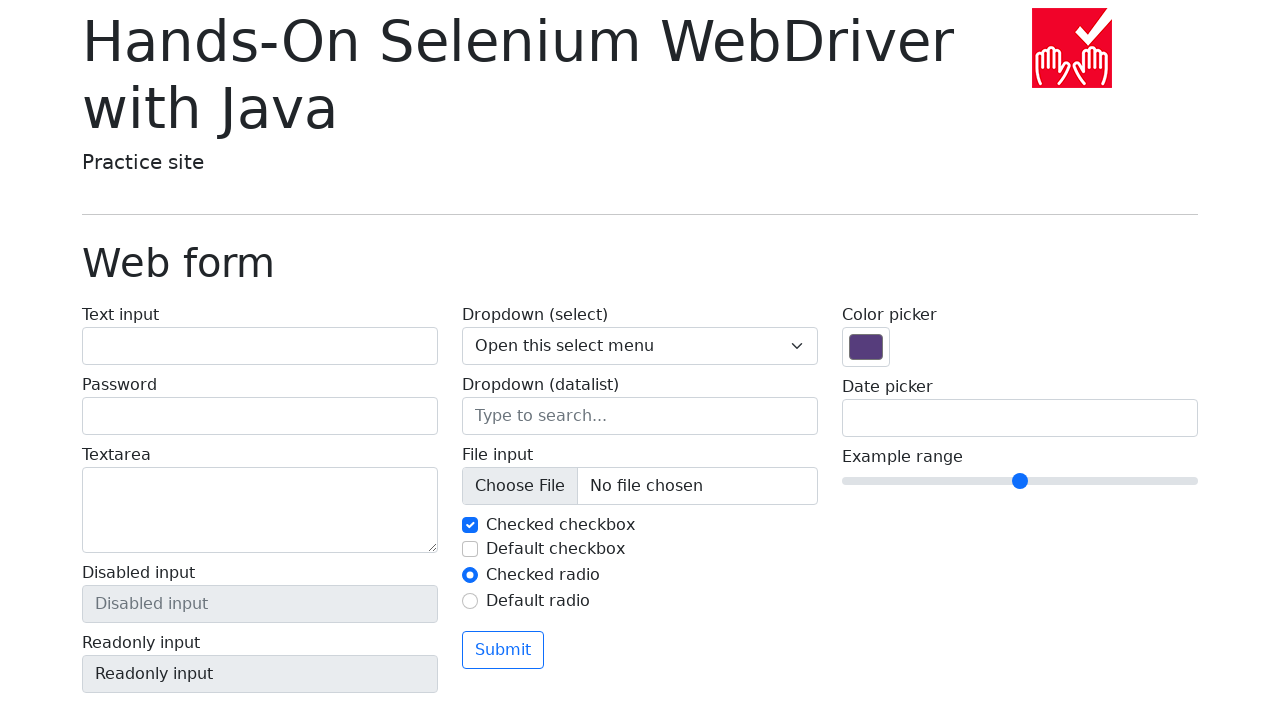

Clicked on date picker input to open calendar at (1020, 418) on input[name='my-date']
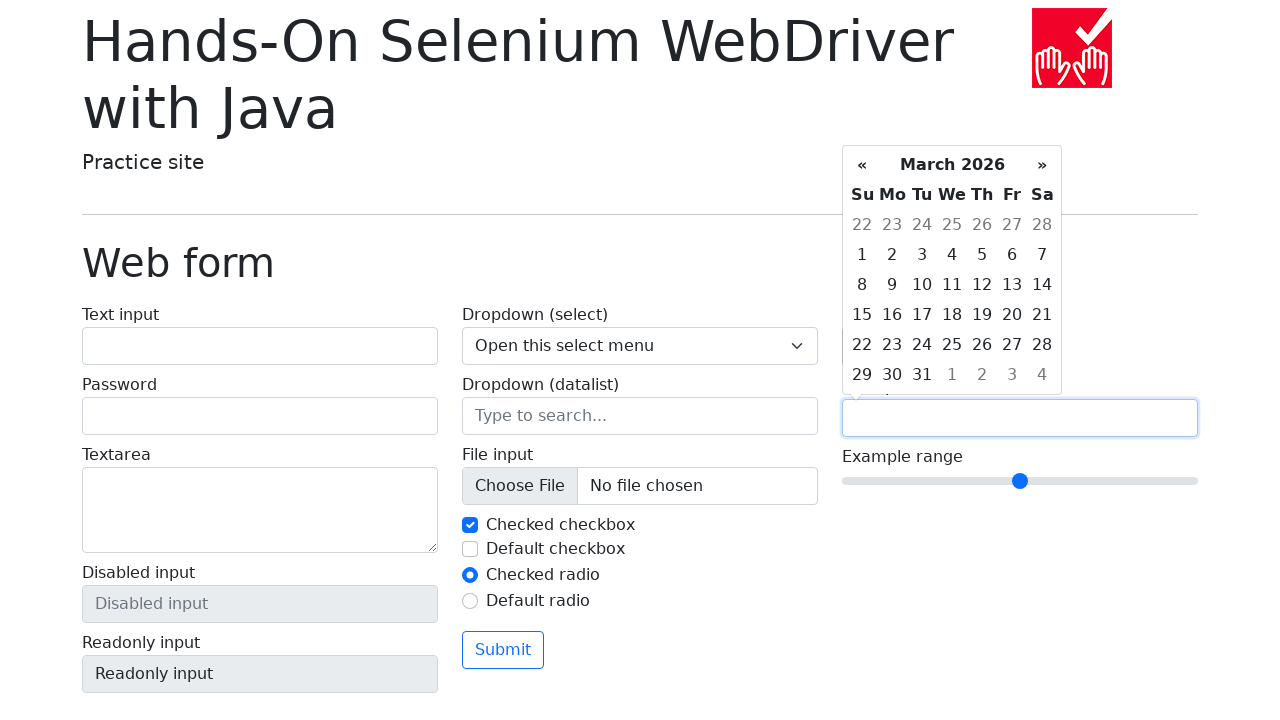

Clicked on current year (2026) to open month/year selection at (952, 165) on //th[contains(text(),'2026')]
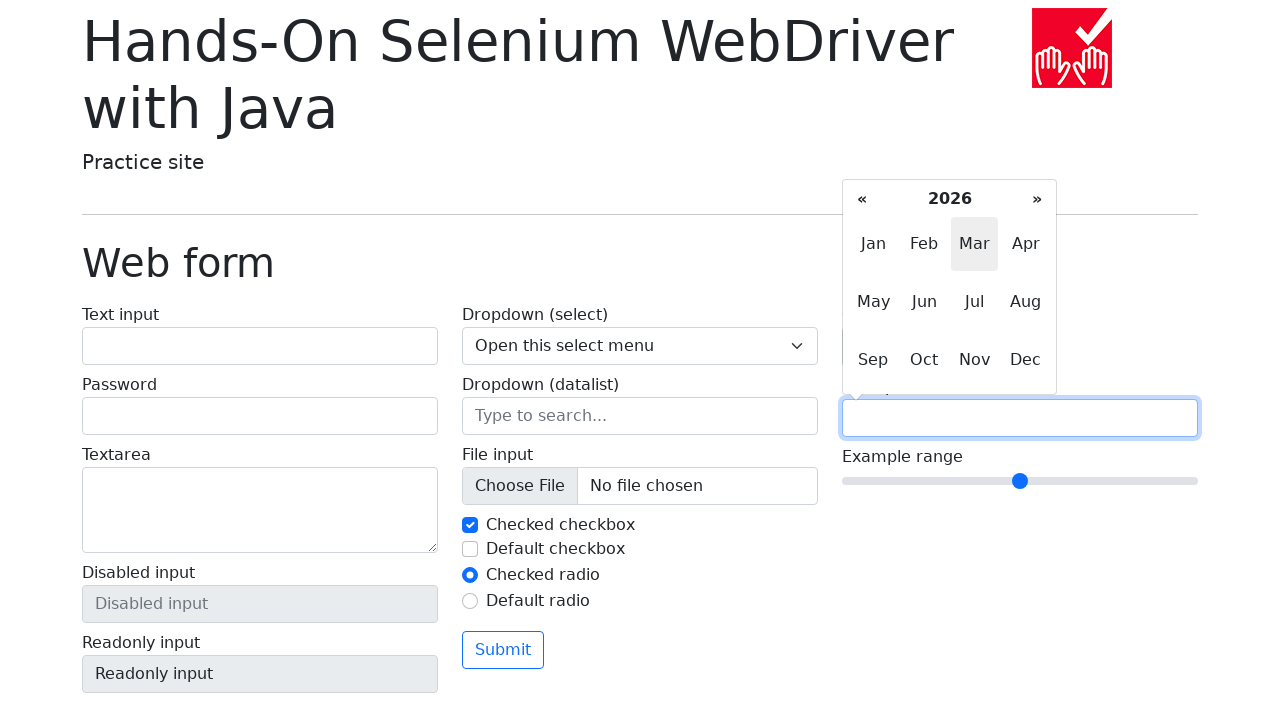

Clicked left arrow to navigate to previous year at (862, 199) on div.datepicker-months th.prev
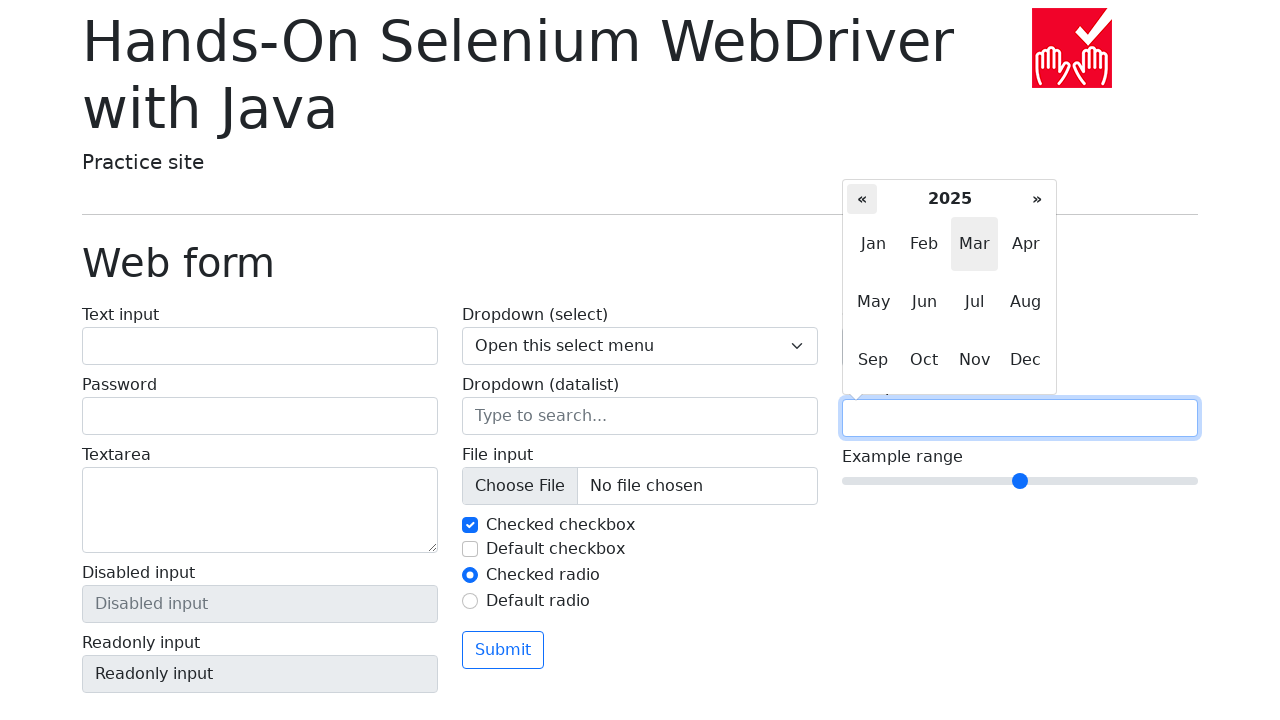

Clicked on focused month in previous year at (975, 244) on div.datepicker-months span.focused
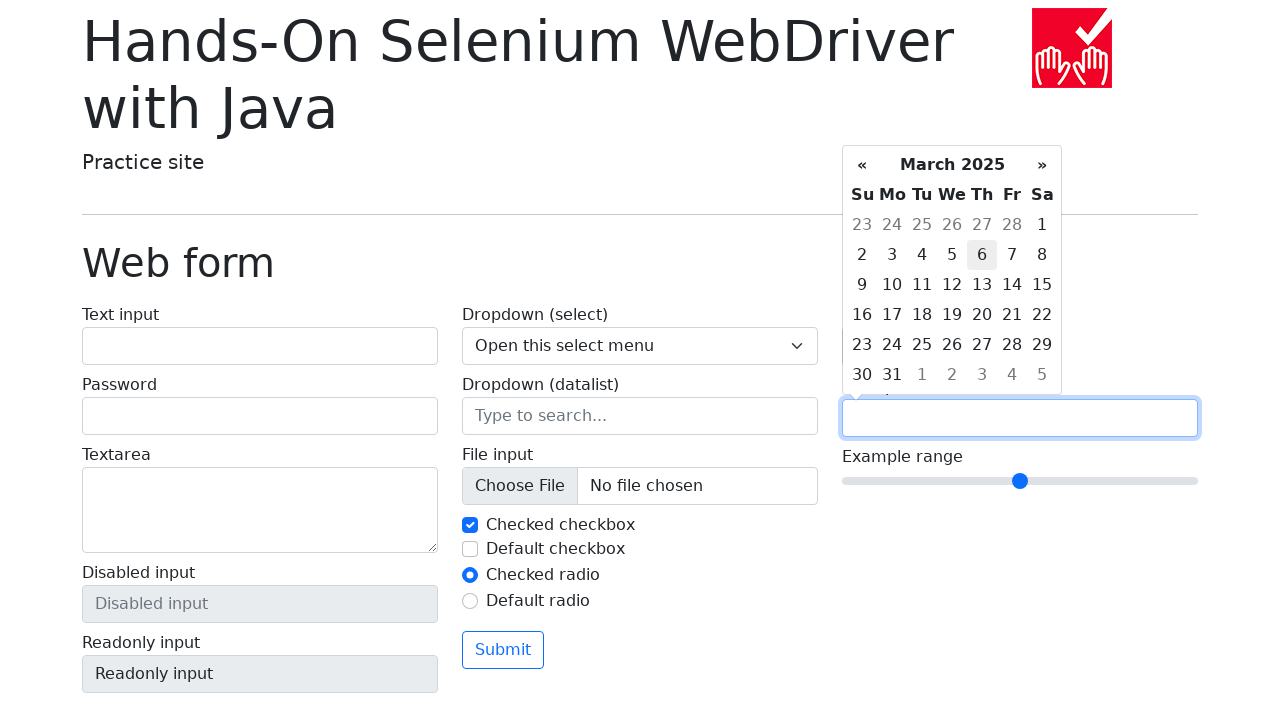

Clicked on day 2 to select date one year in the past at (862, 255) on //td[@class='day' and contains(text(),'2')]
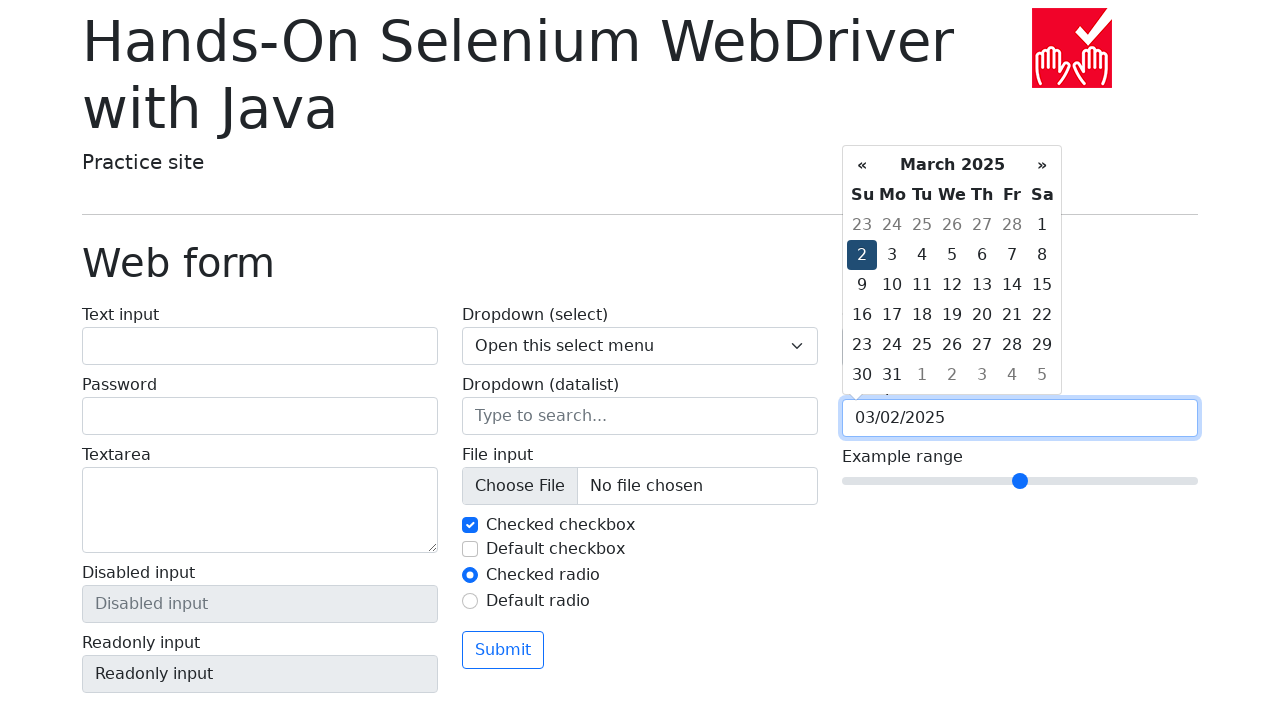

Waited for date picker to update and close
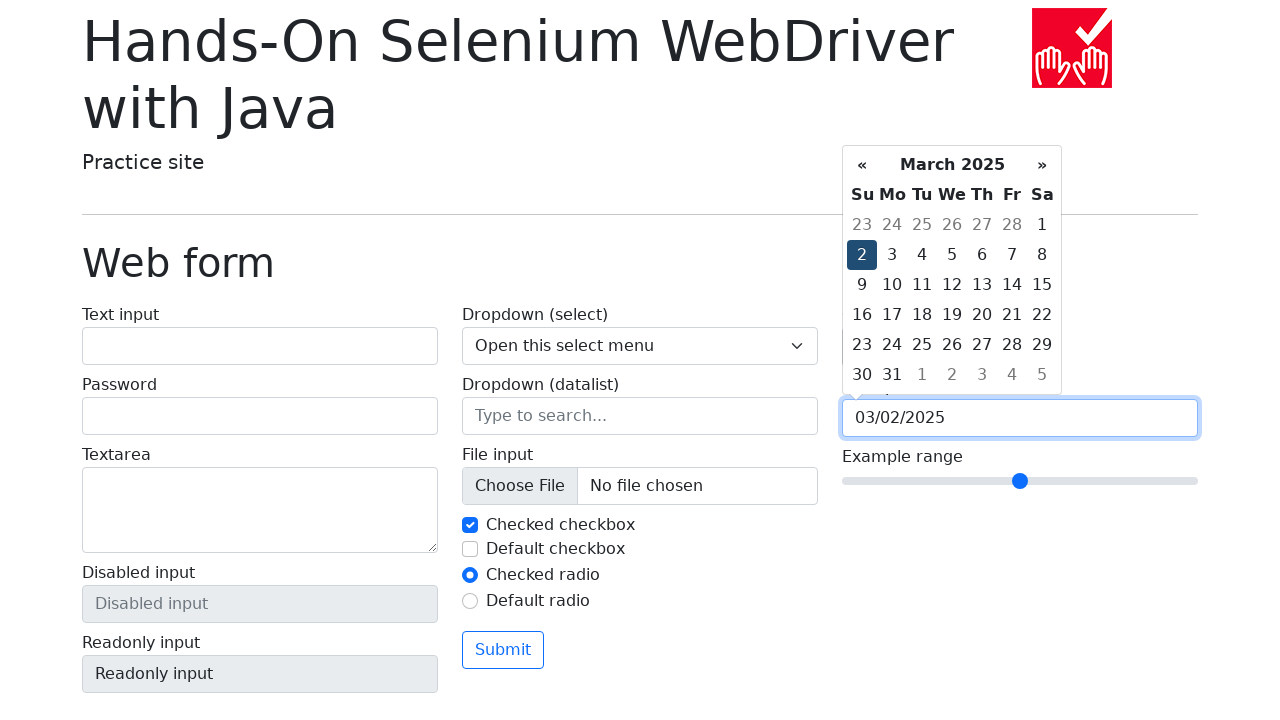

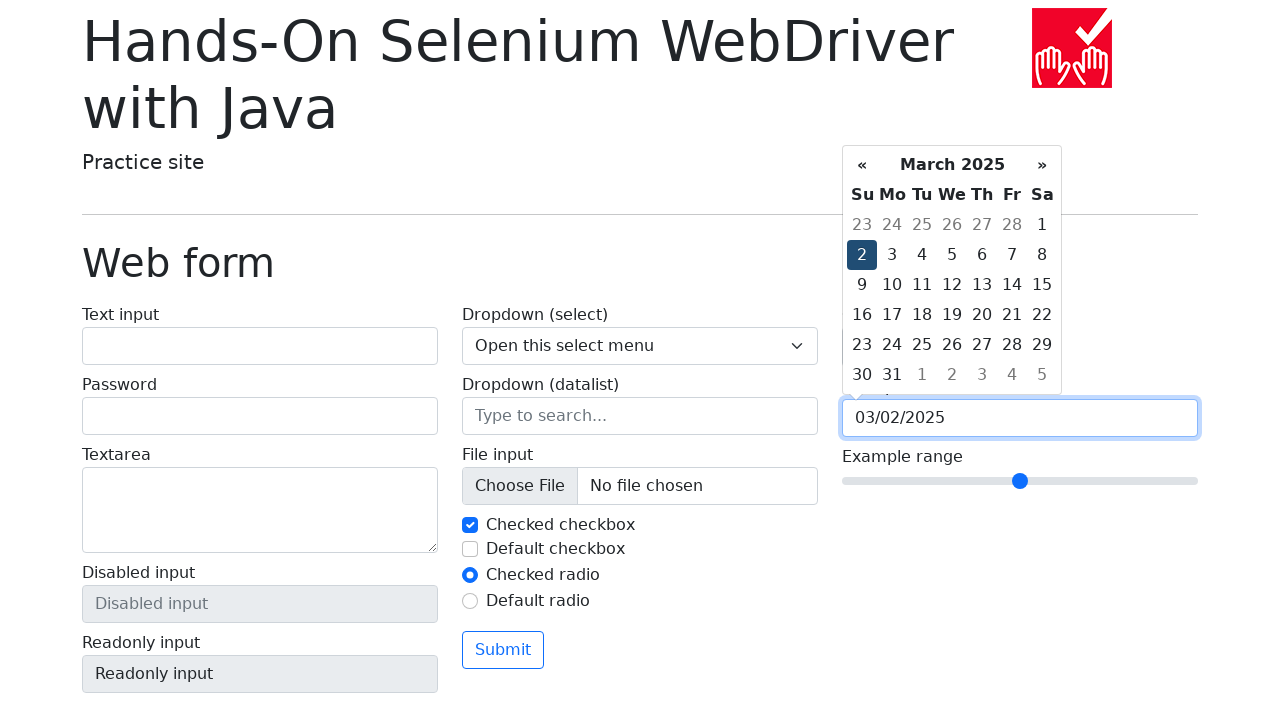